Creates a new browser context and navigates to a login practice page

Starting URL: https://rahulshettyacademy.com/loginpagePractise/

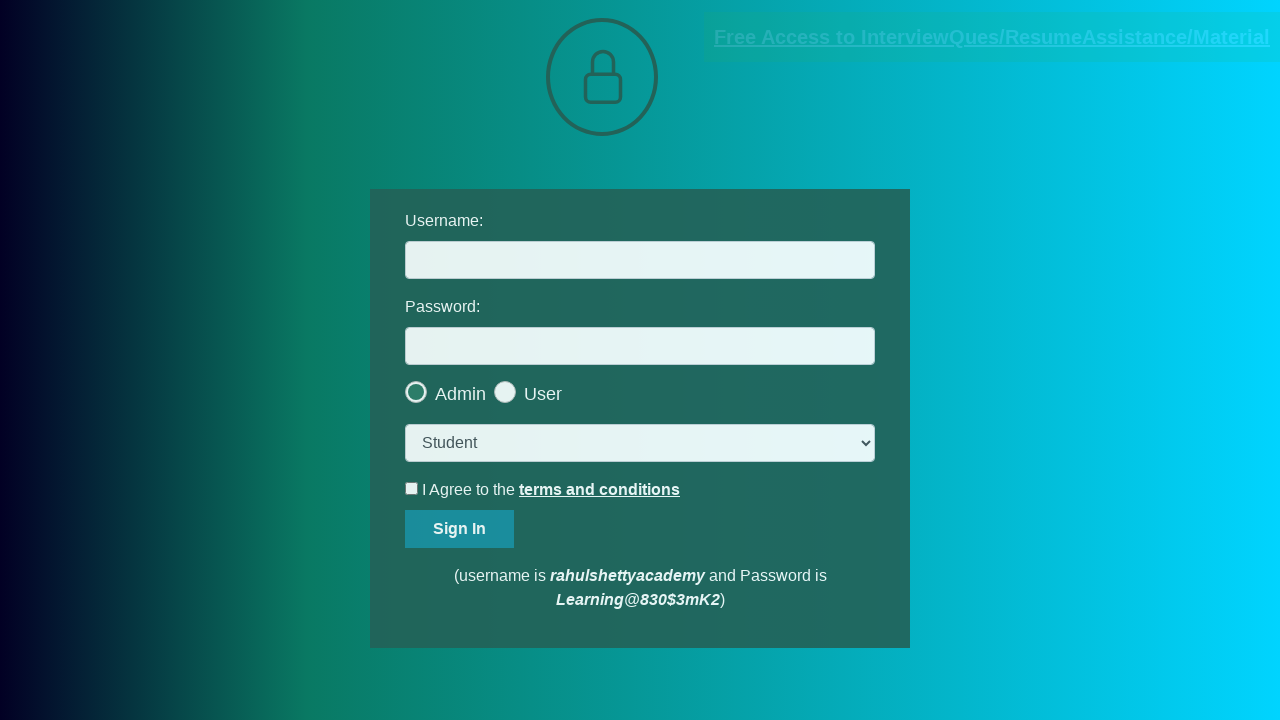

Login practice page loaded and DOM content ready
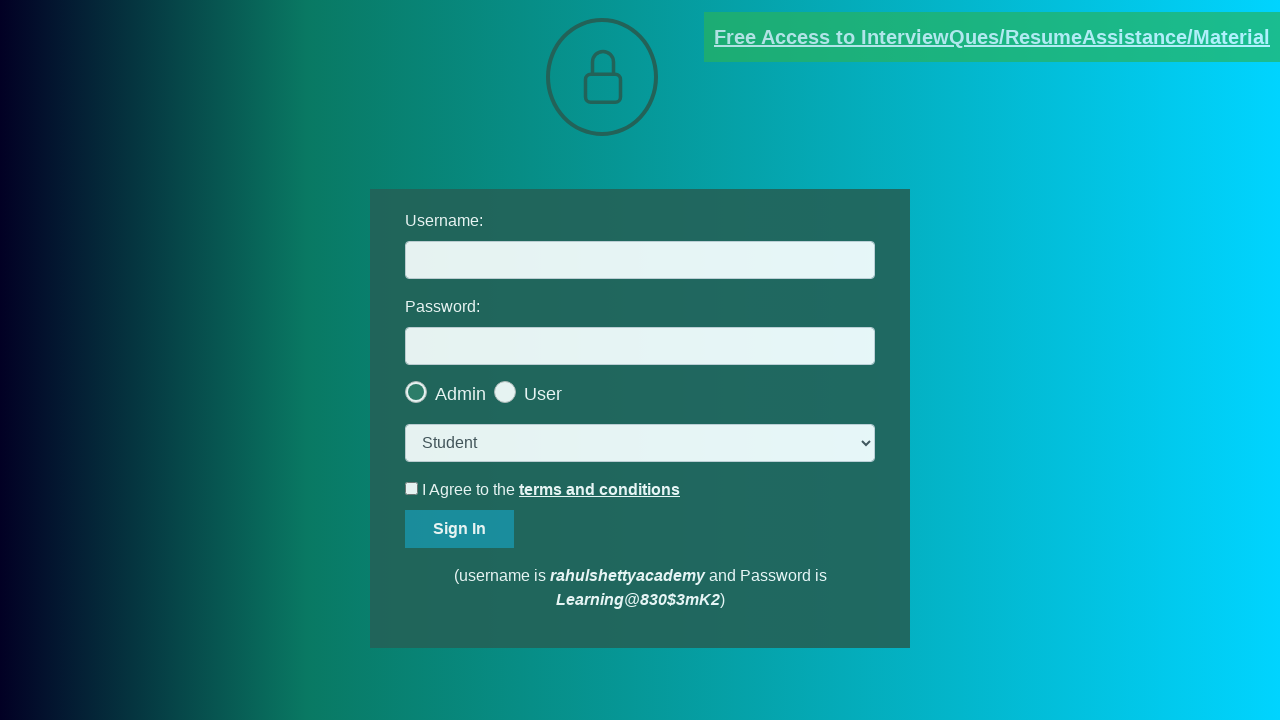

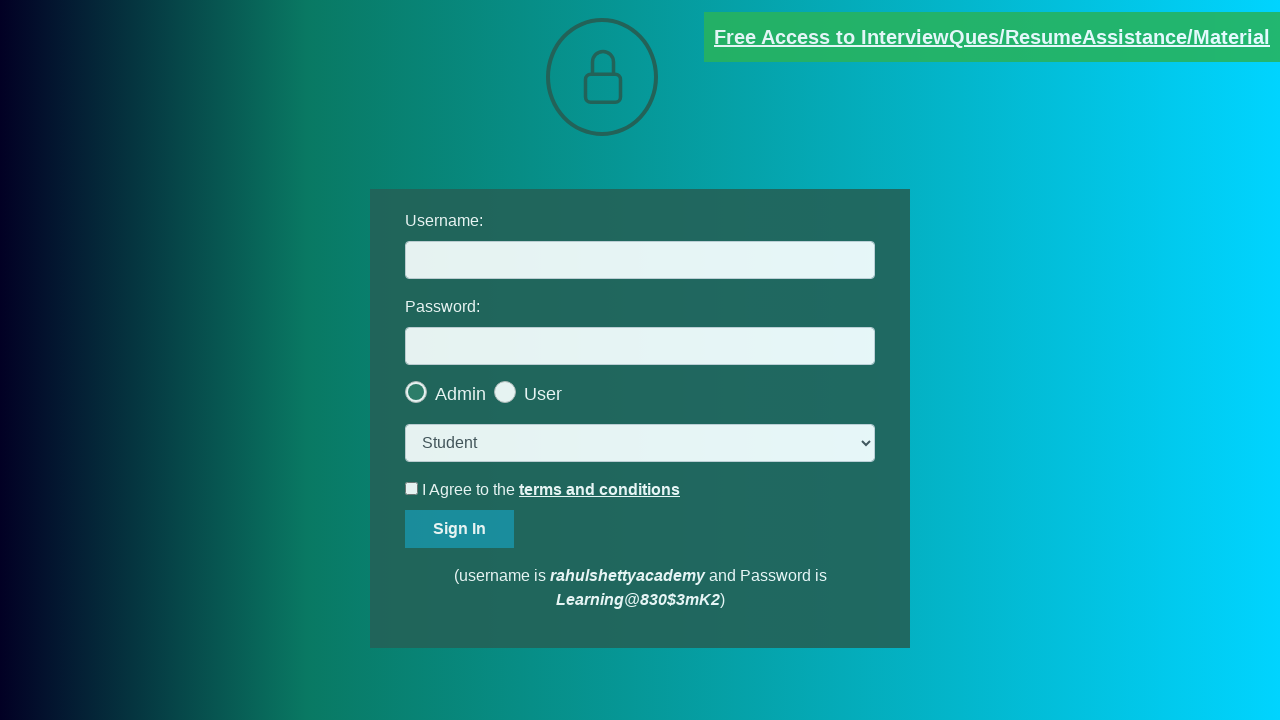